Tests the Selenium demo web form by filling a text field and submitting the form

Starting URL: https://www.selenium.dev/selenium/web/web-form.html

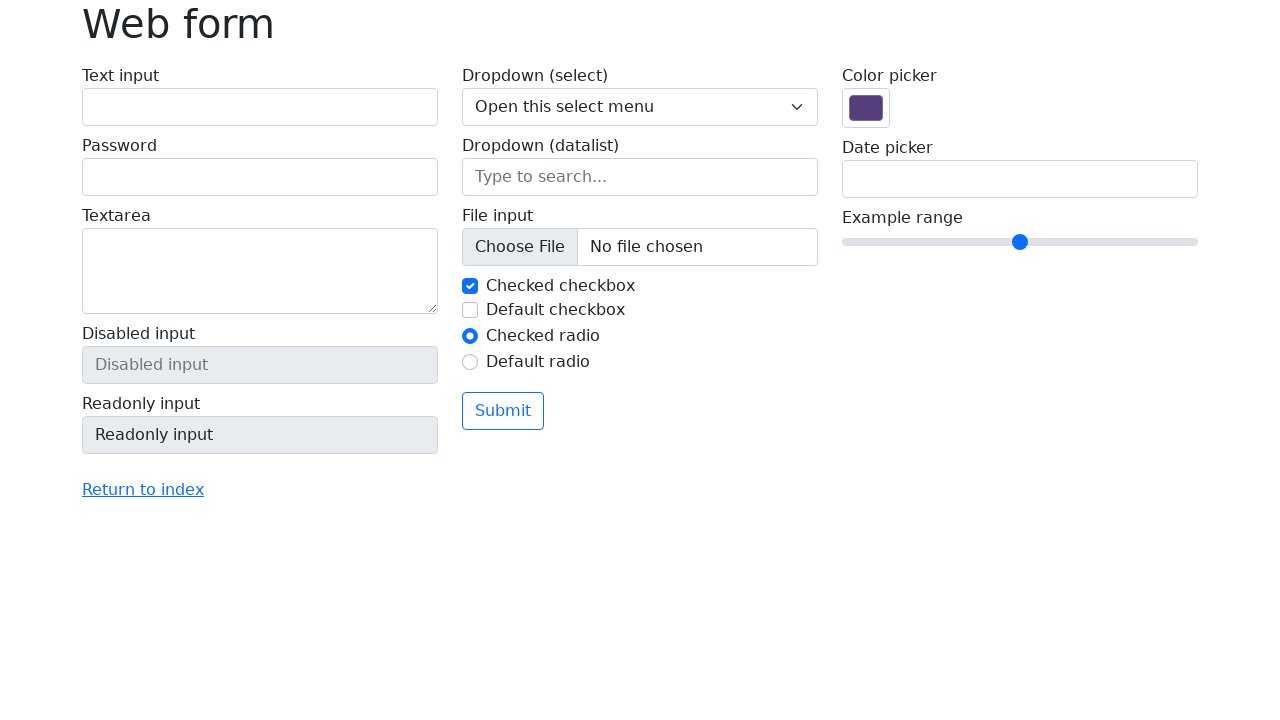

Filled text field with 'Selenium' on input[name='my-text']
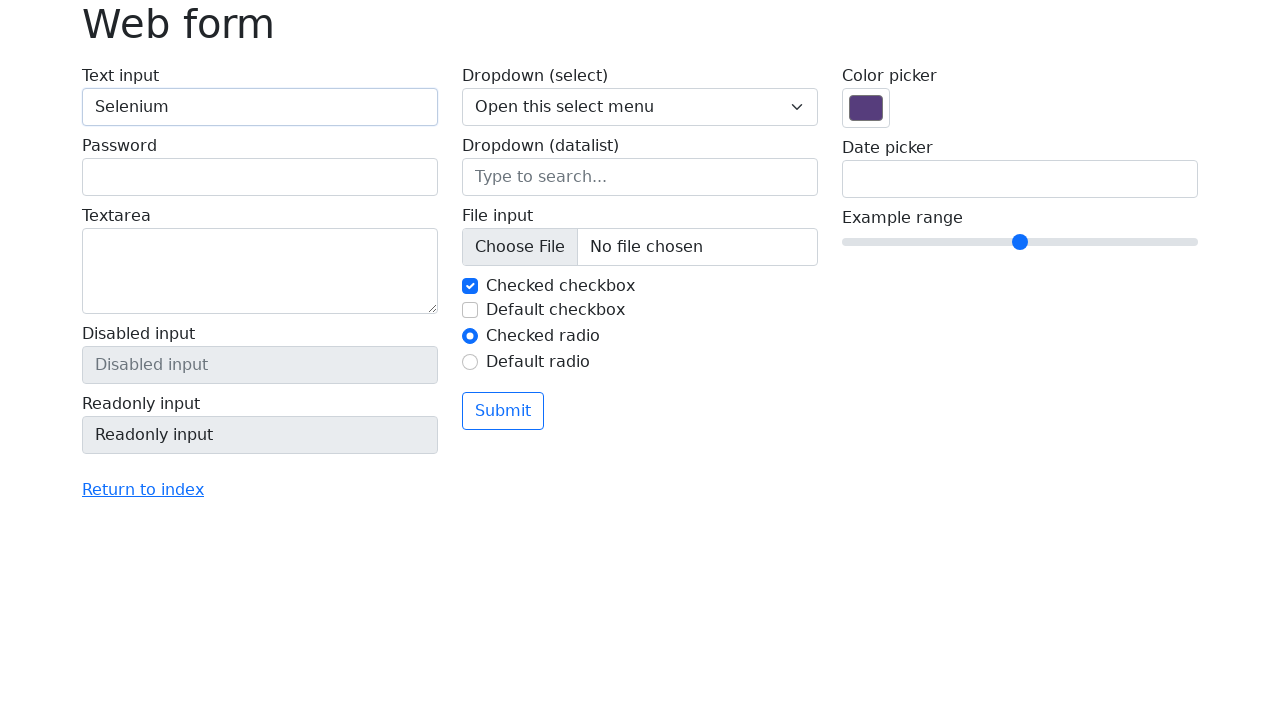

Clicked submit button at (503, 411) on button
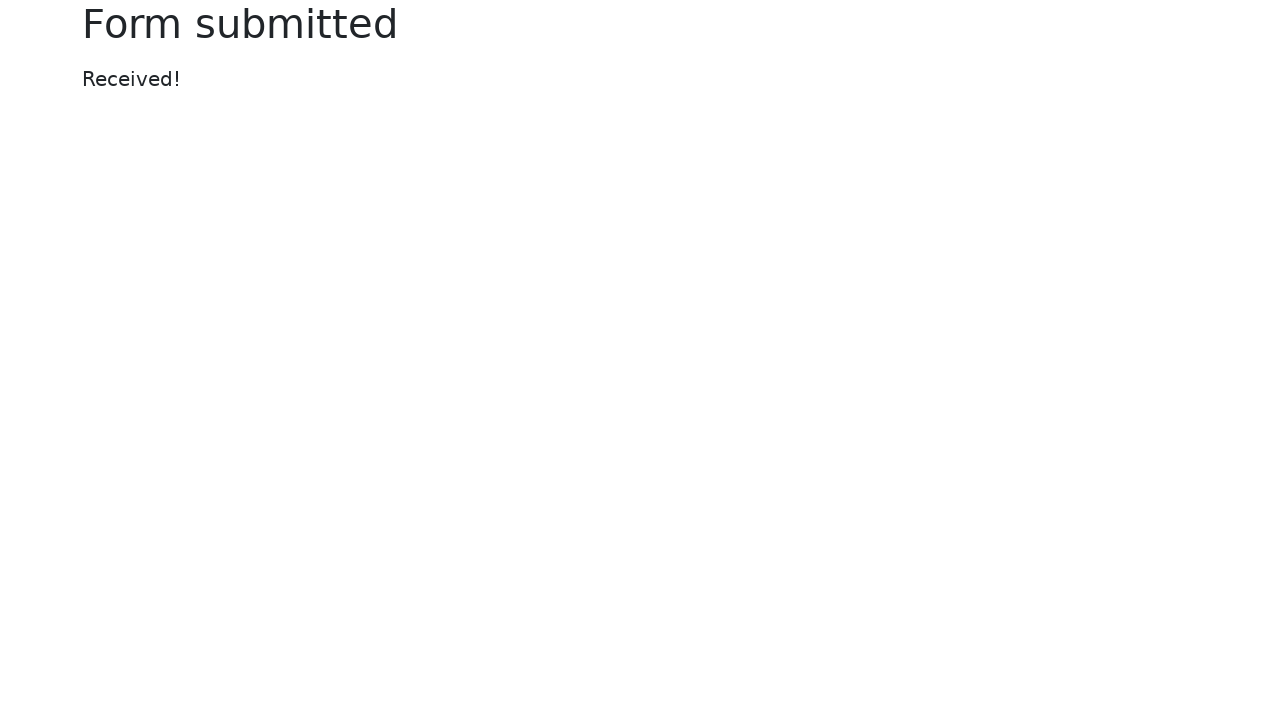

Success message appeared
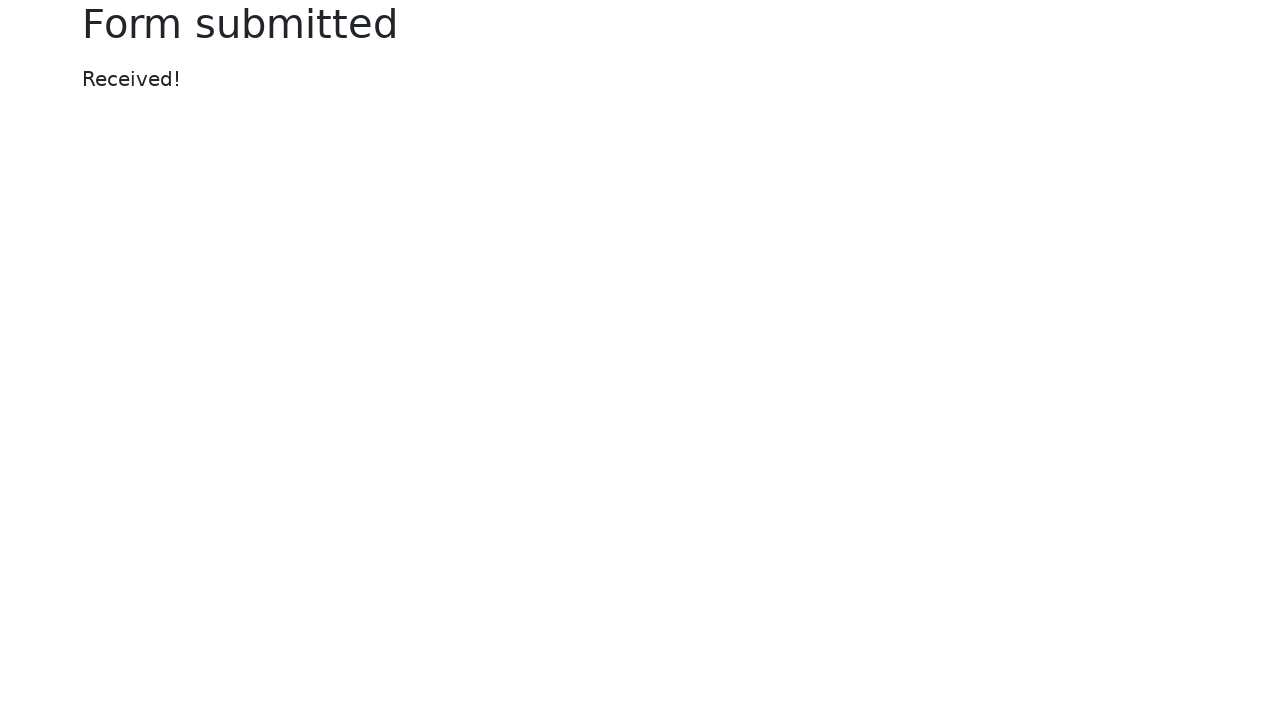

Retrieved success message text
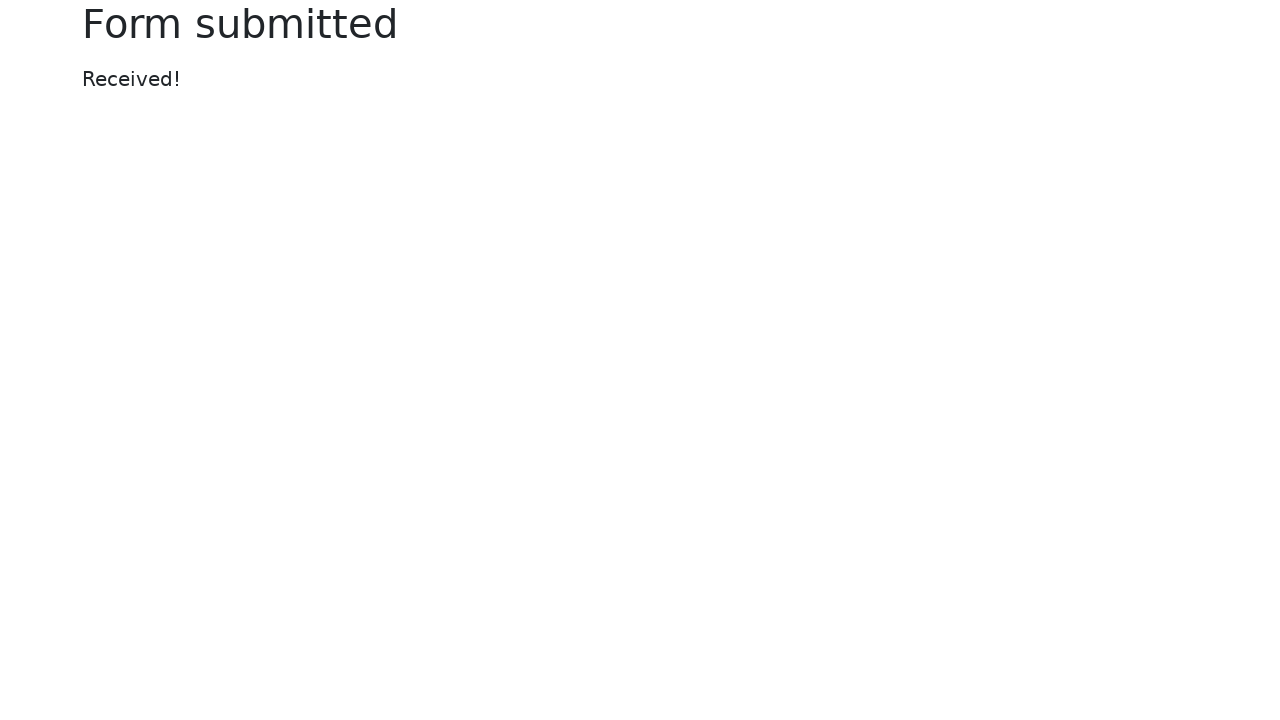

Verified message text is 'Received!'
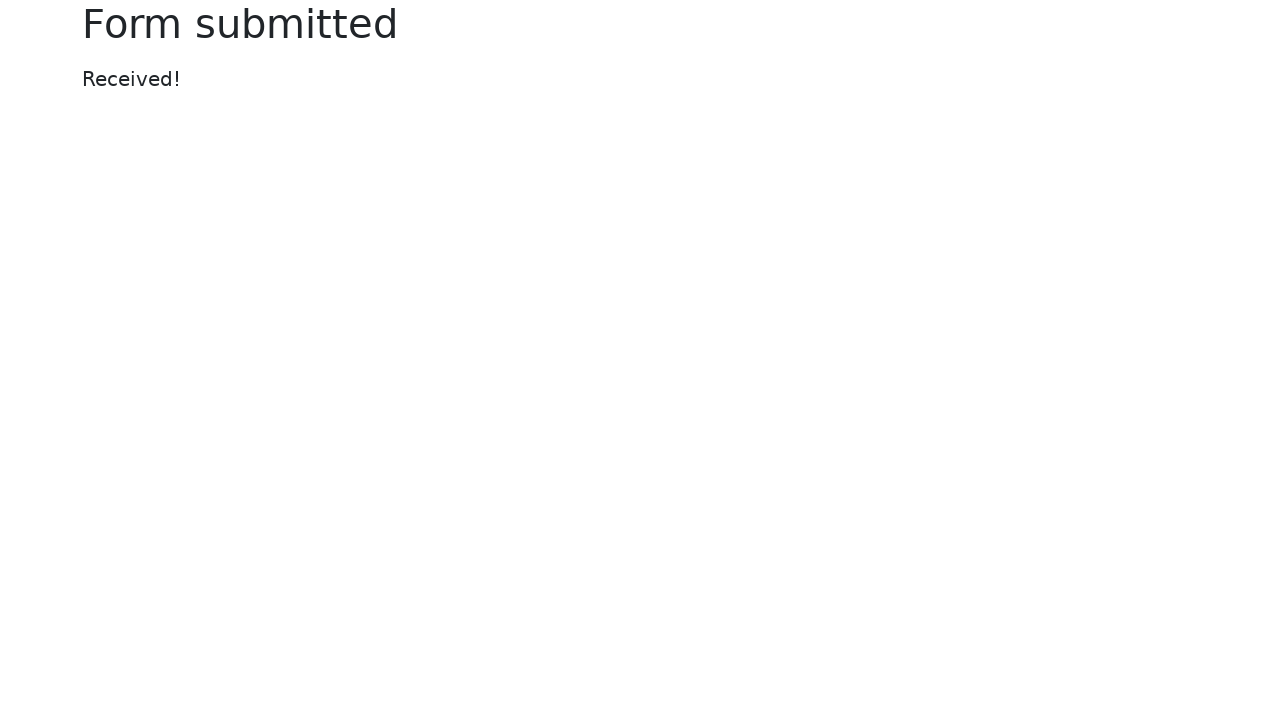

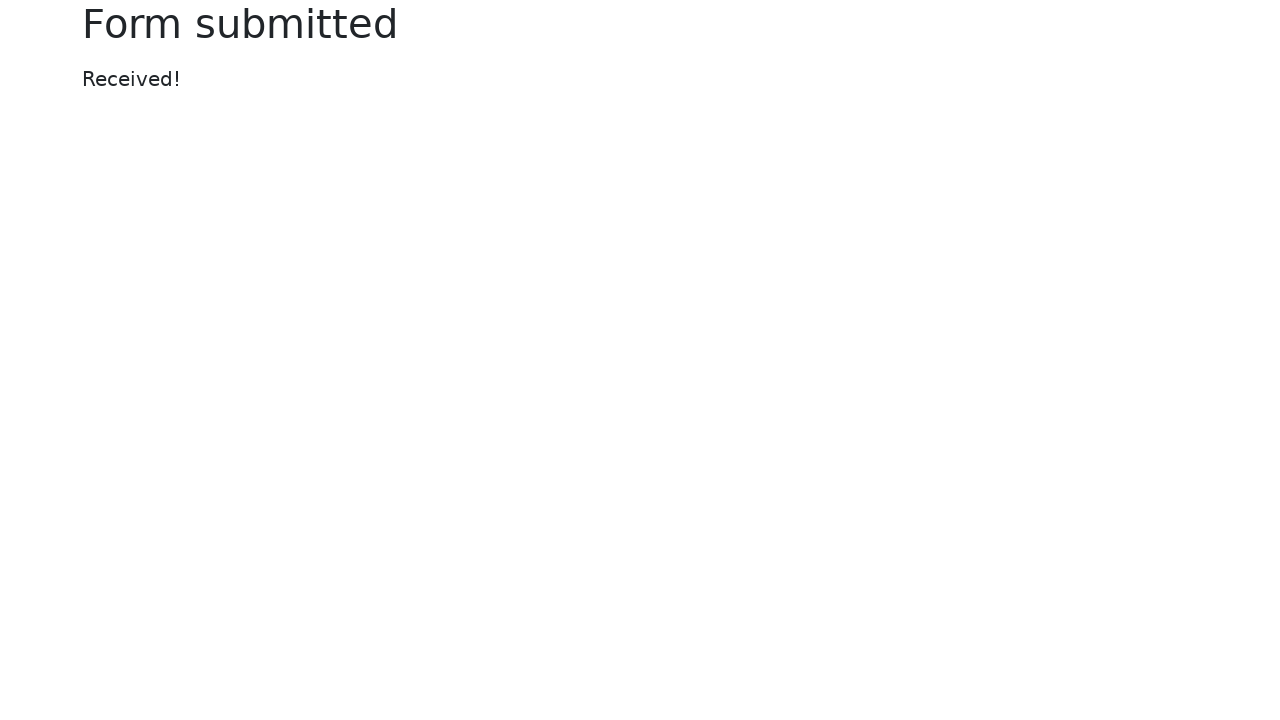